Tests checkbox functionality by checking the initial state of a checkbox, clicking it, and verifying the state change. Also counts the total number of checkboxes on the page.

Starting URL: https://rahulshettyacademy.com/dropdownsPractise/

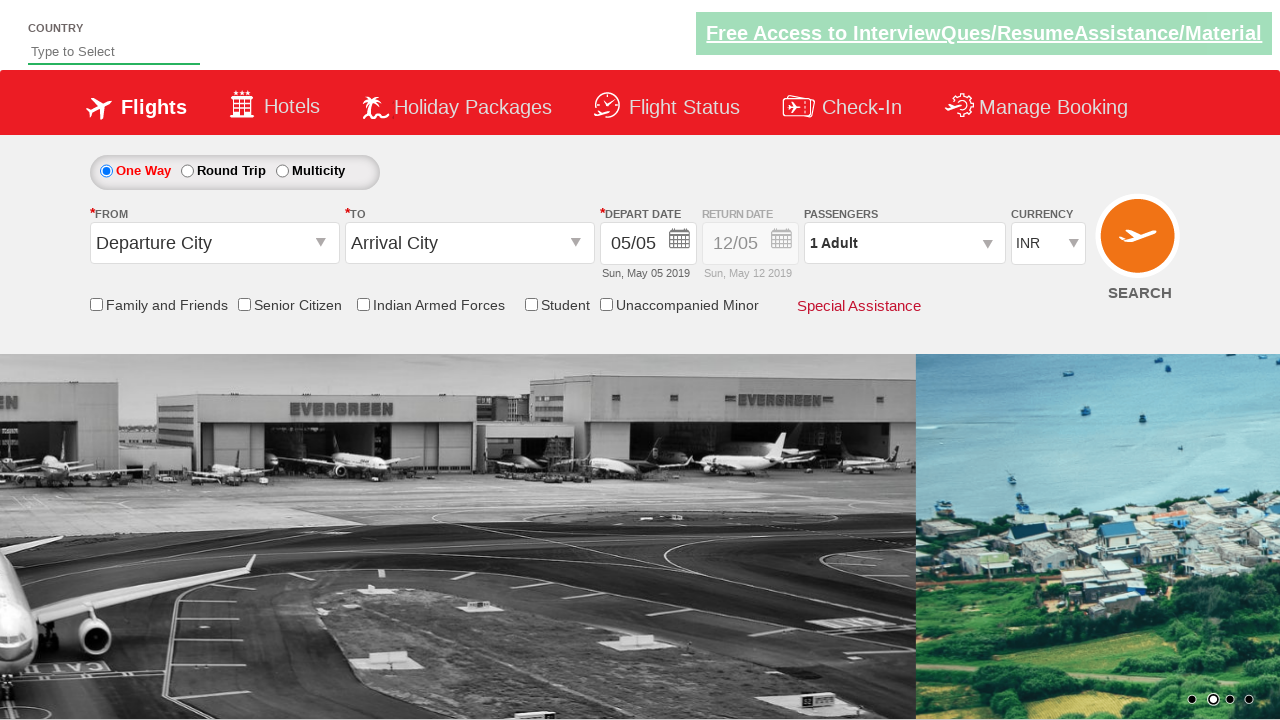

Located the 'friends and family' checkbox element
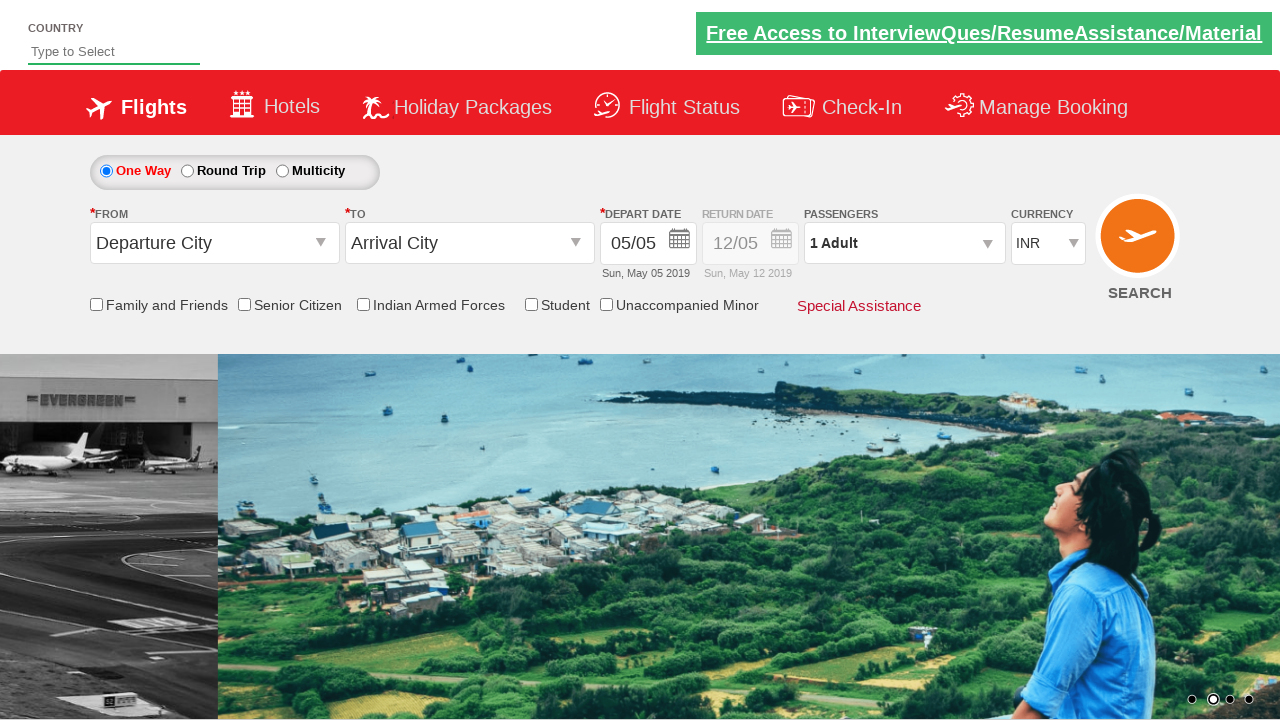

Checked initial state of 'friends and family' checkbox
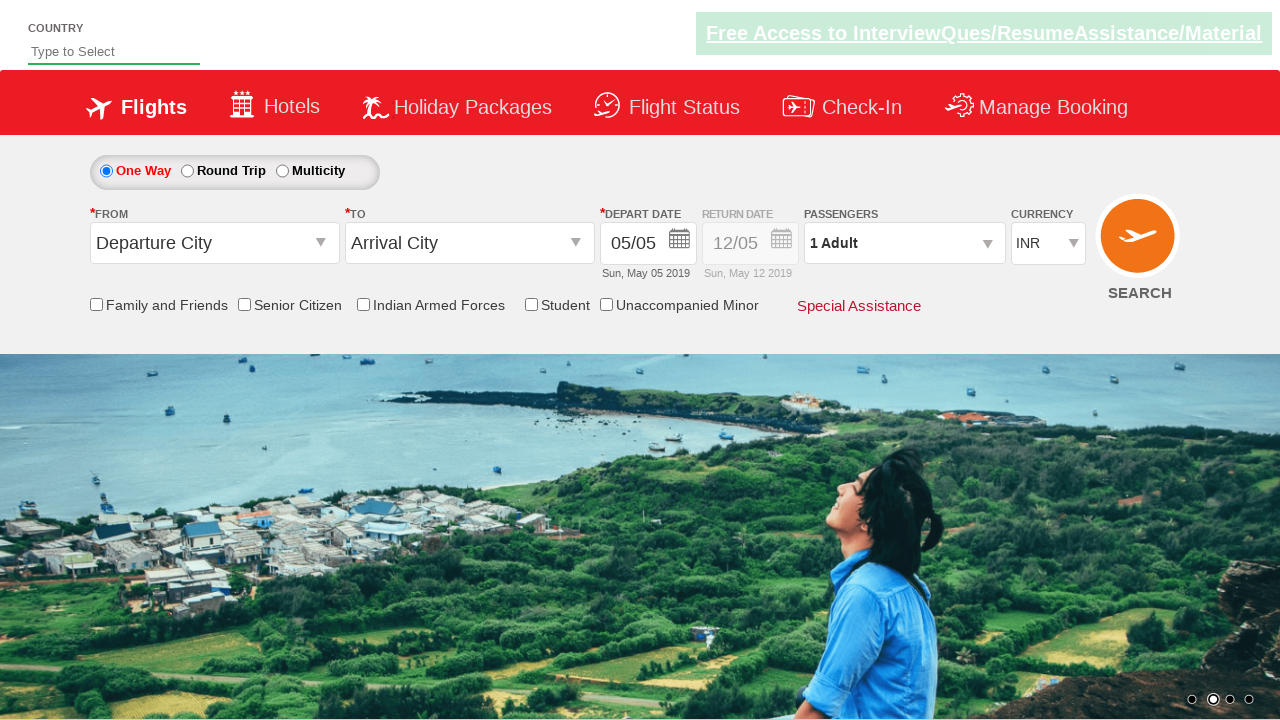

Clicked the 'friends and family' checkbox at (96, 304) on input[id*='friendsandfamily']
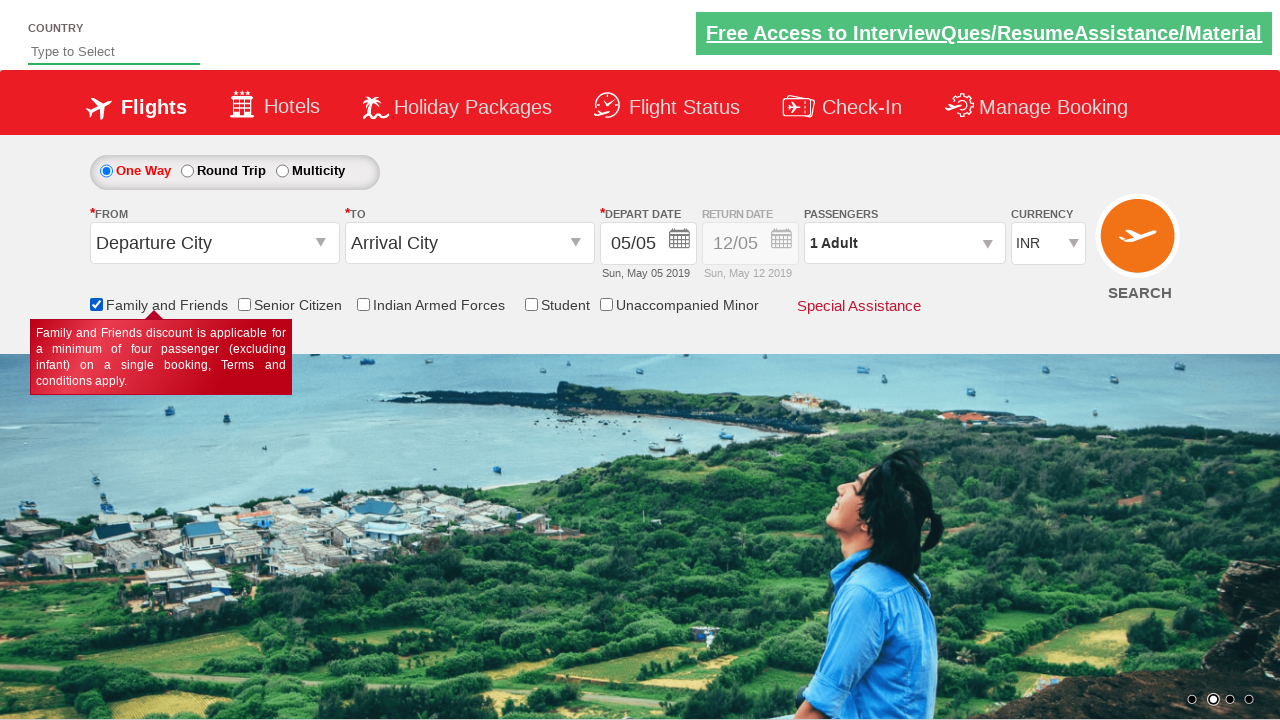

Verified checkbox is now selected after clicking
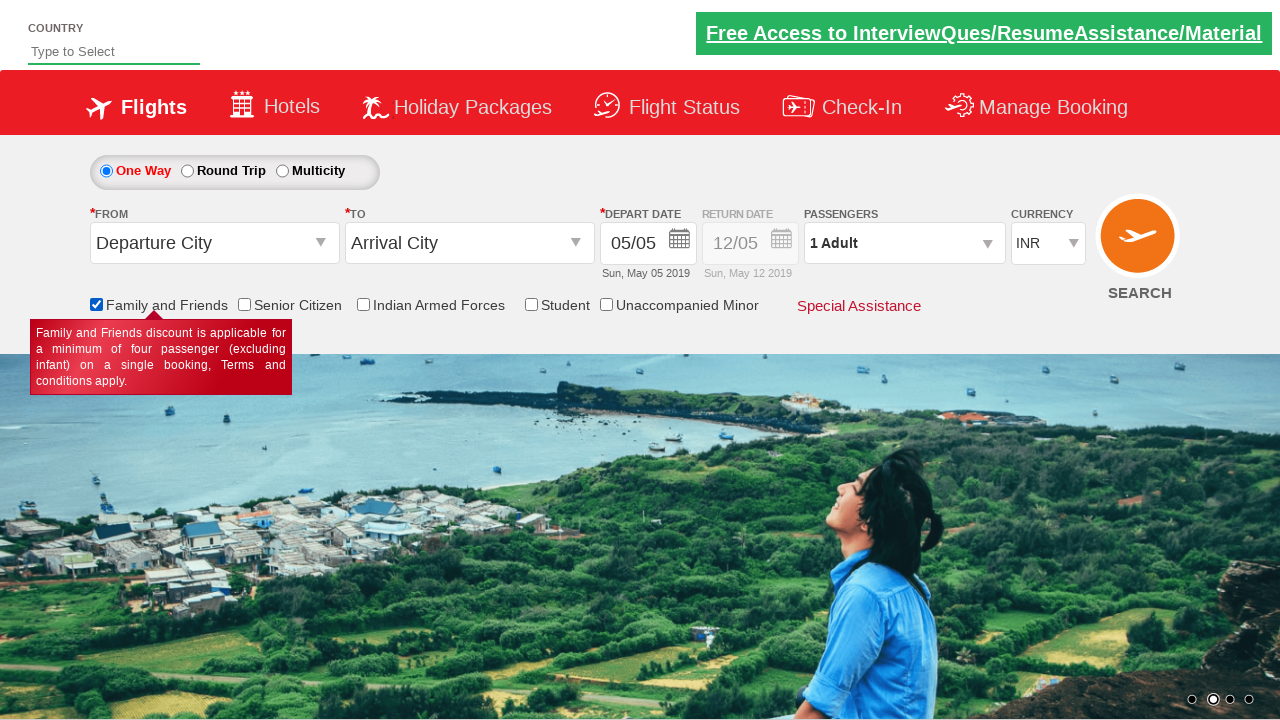

Counted total checkboxes on page: 6
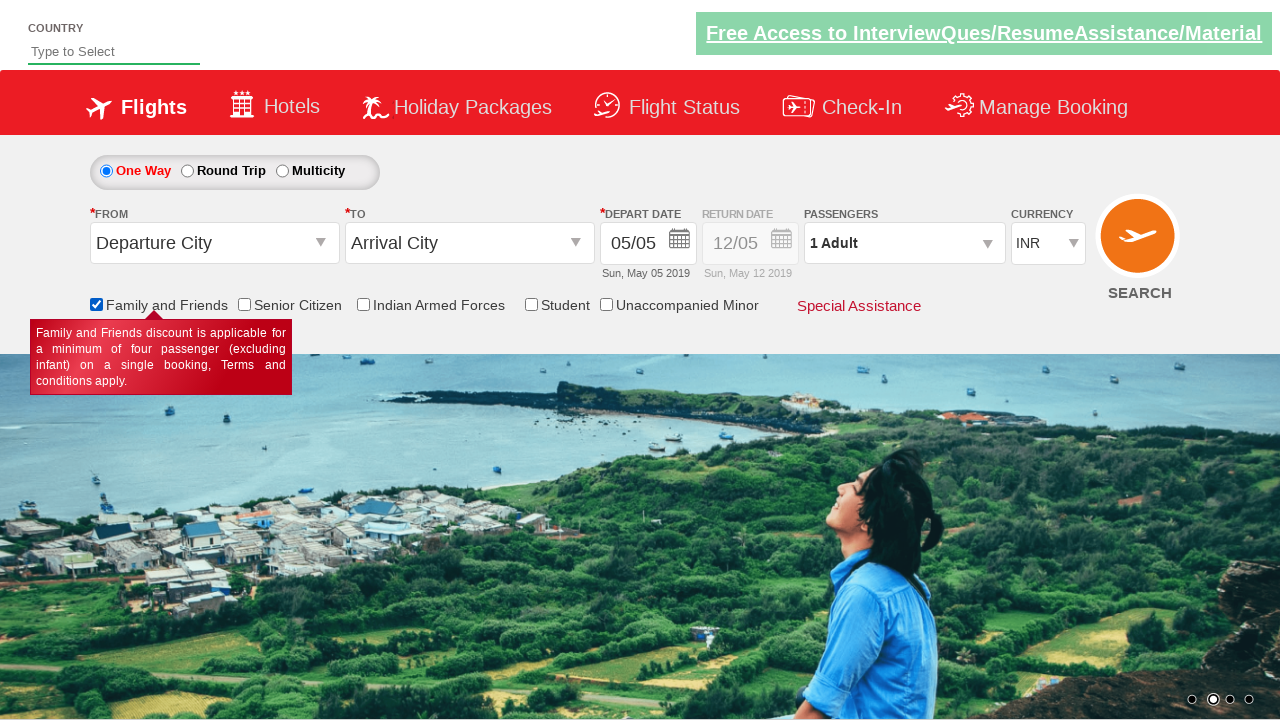

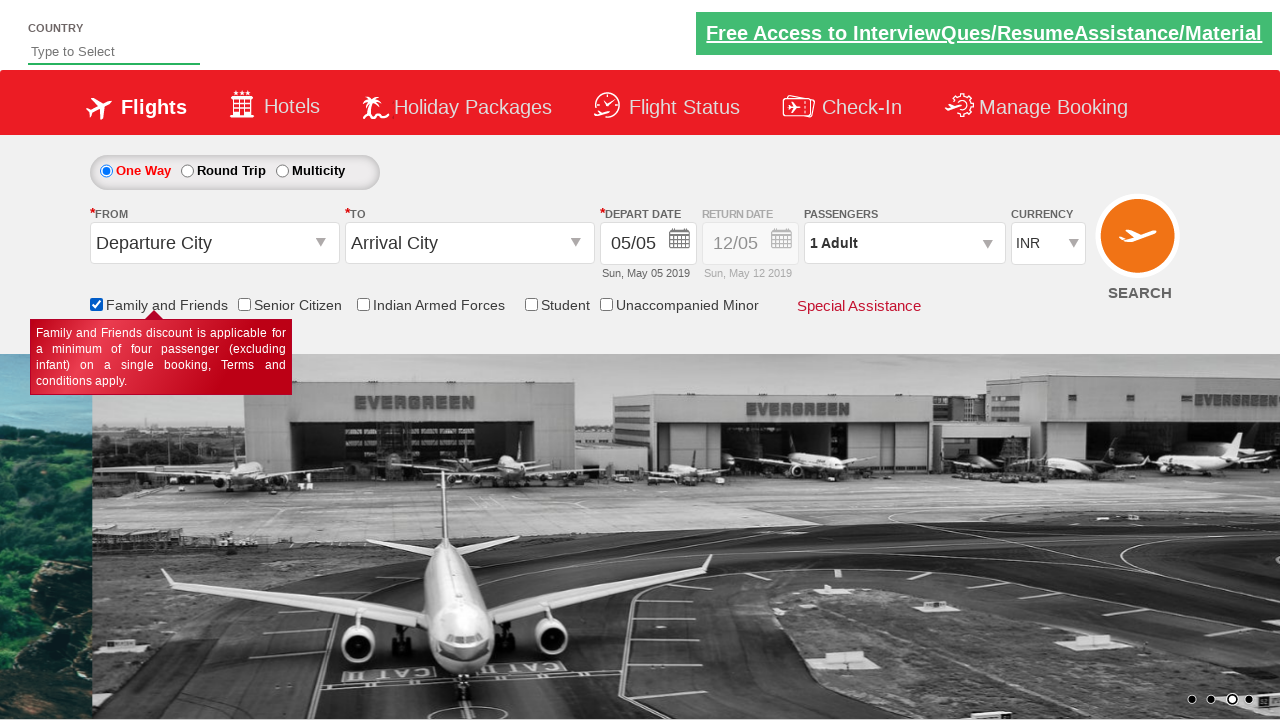